Tests file download functionality by clicking on a ZIP file download link on a test page

Starting URL: https://omayo.blogspot.com/p/page7.html

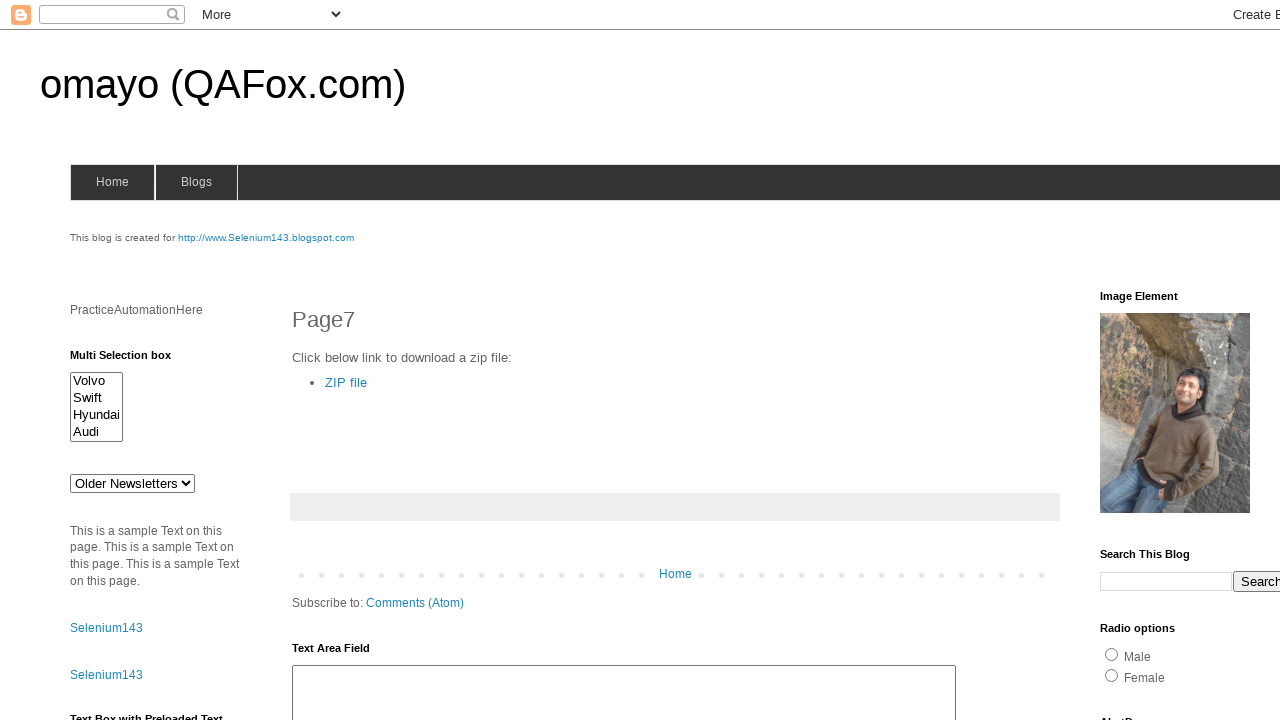

Clicked on ZIP file download link at (346, 382) on text=ZIP file
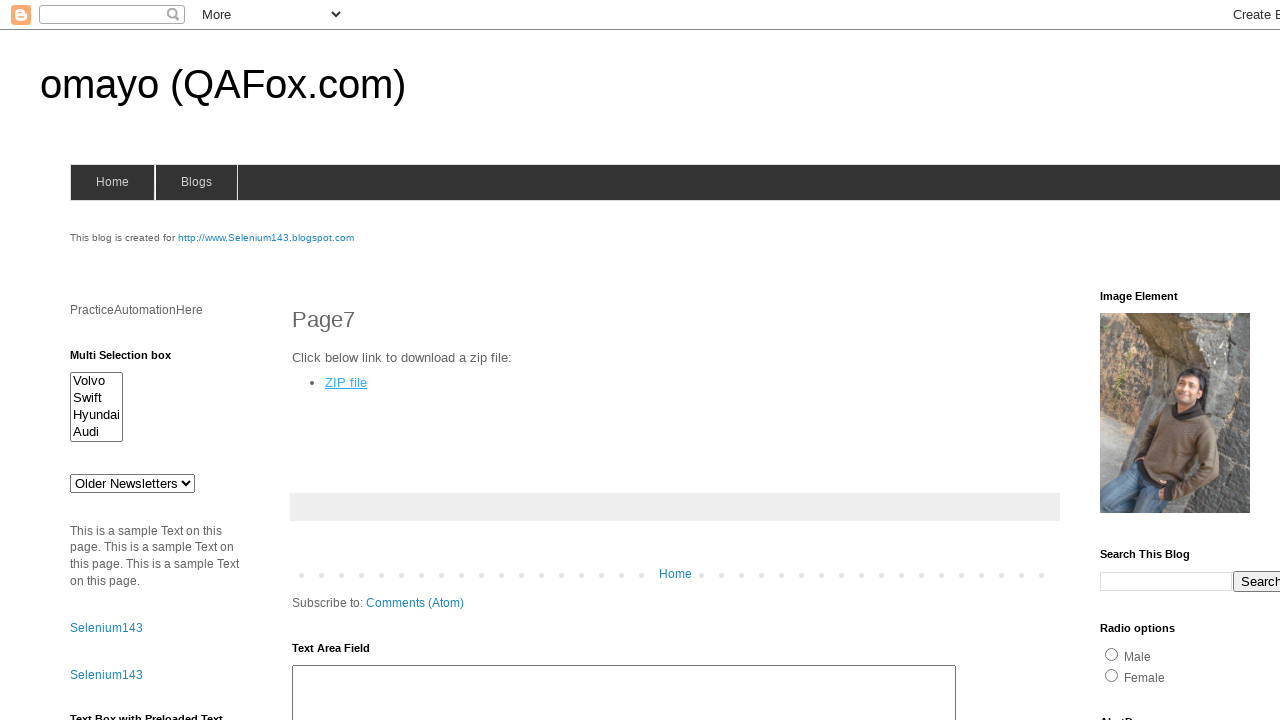

Waited 2 seconds for download to initiate
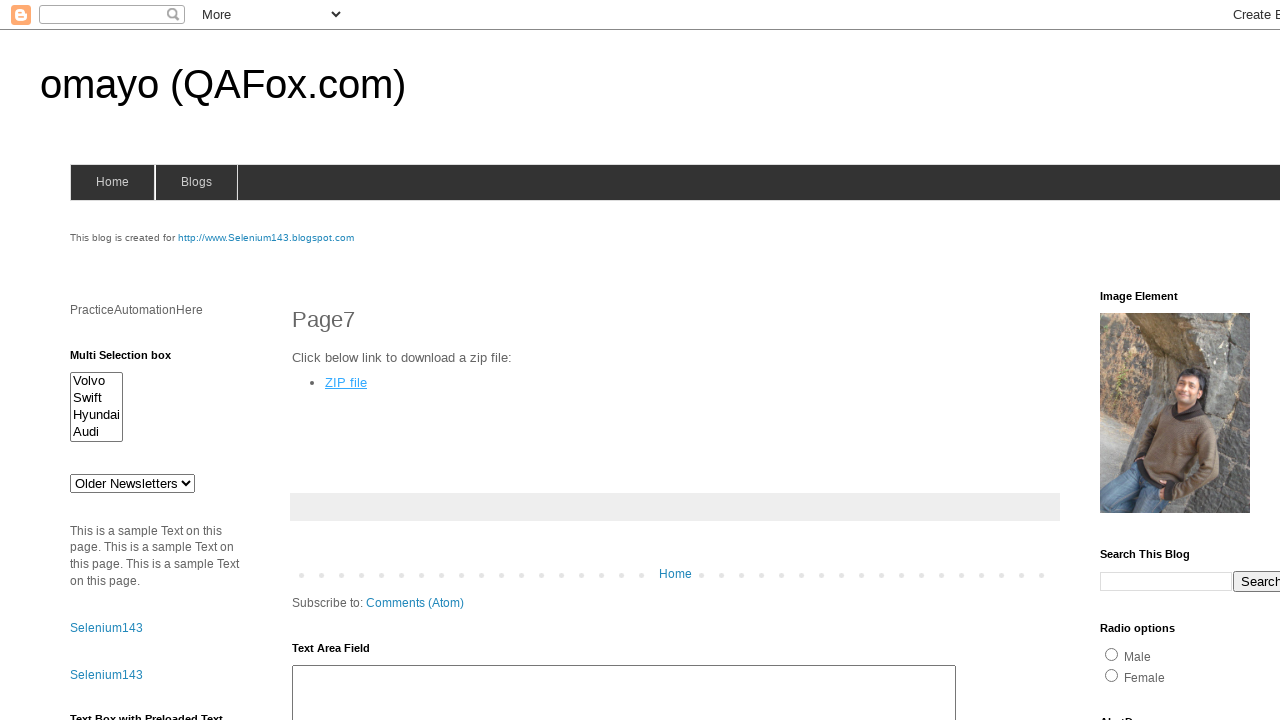

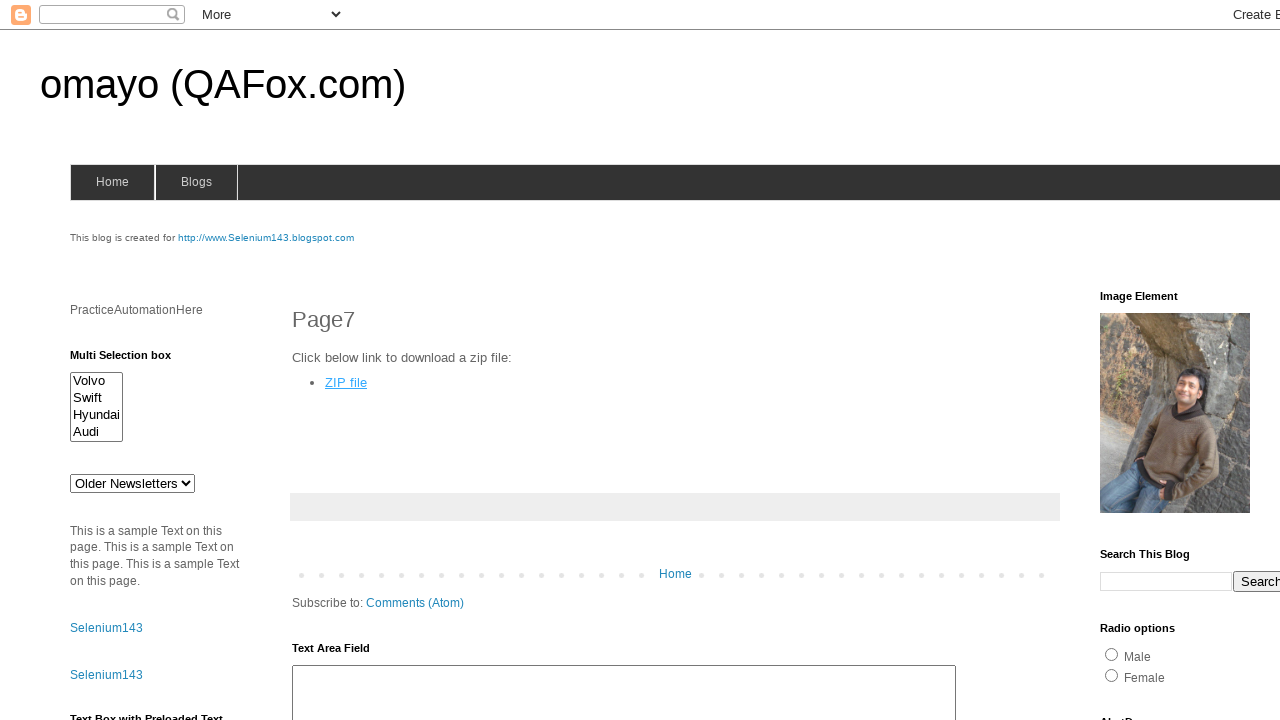